Tests radio button functionality by first clicking the "Milk" option, then iterating through radio buttons in a group to find and select the "Cheese" option

Starting URL: http://www.echoecho.com/htmlforms10.htm

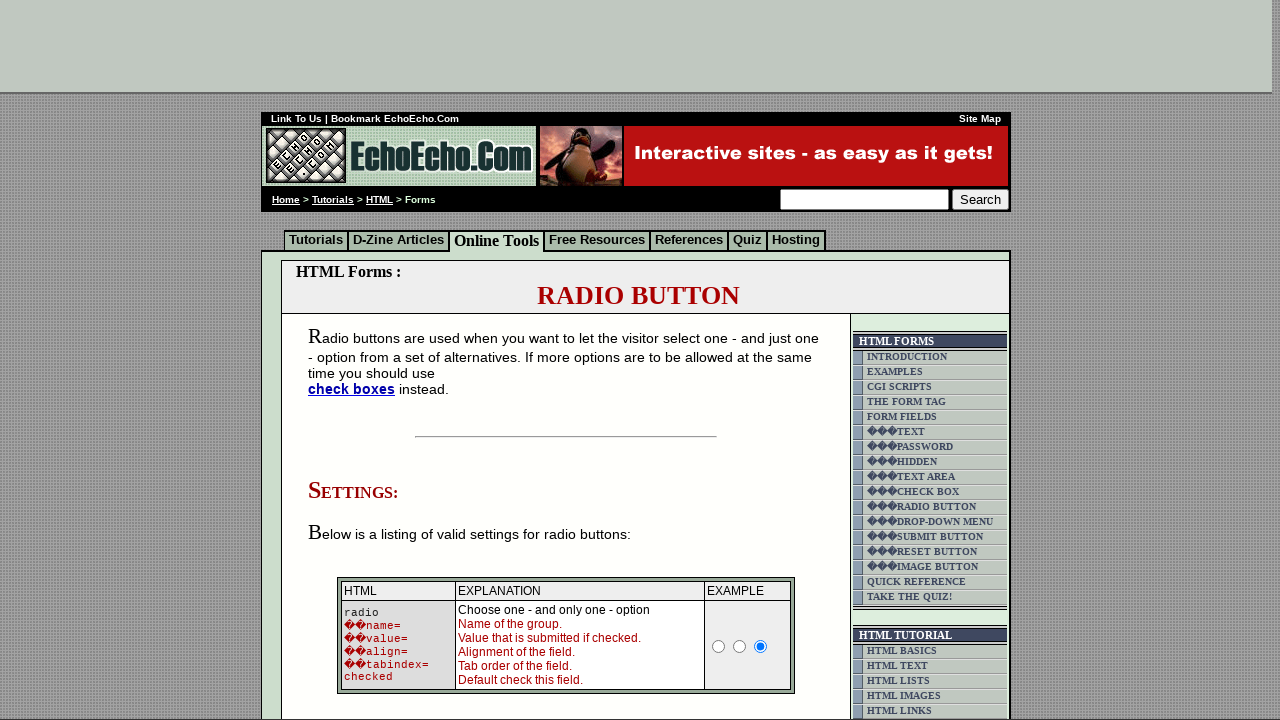

Clicked the 'Milk' radio button at (356, 360) on input[value='Milk']
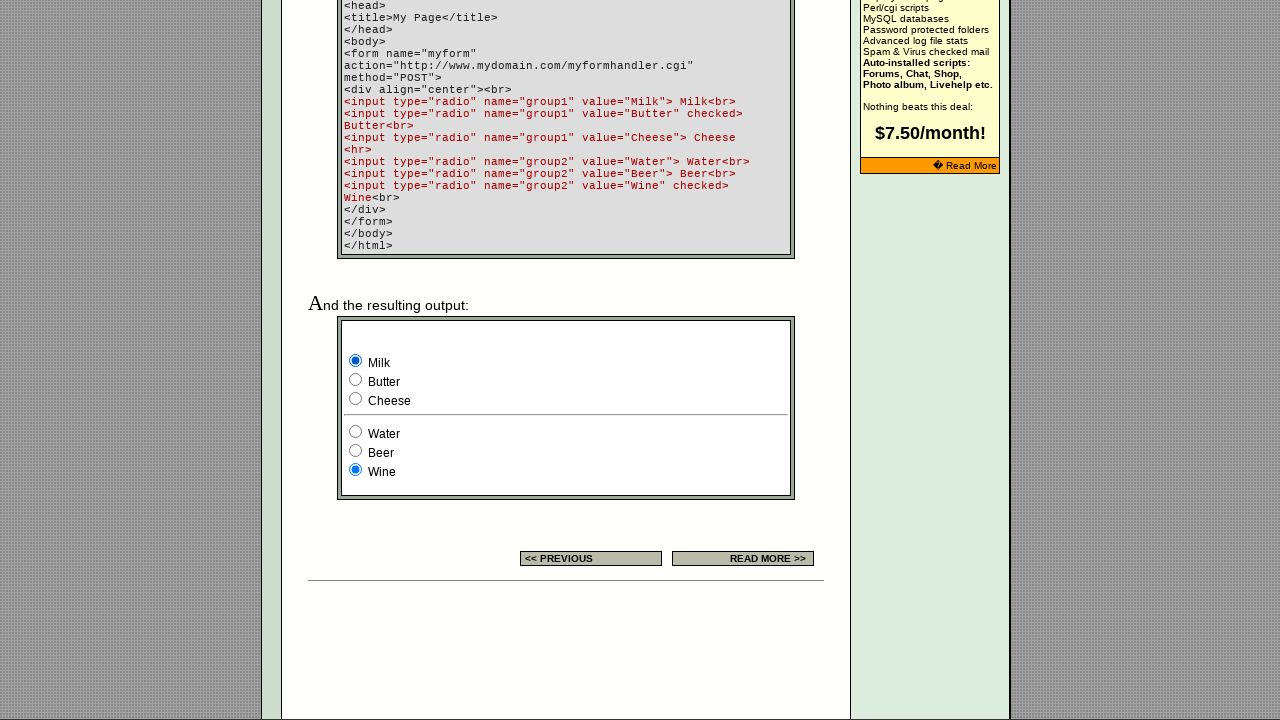

Located all radio buttons in group1
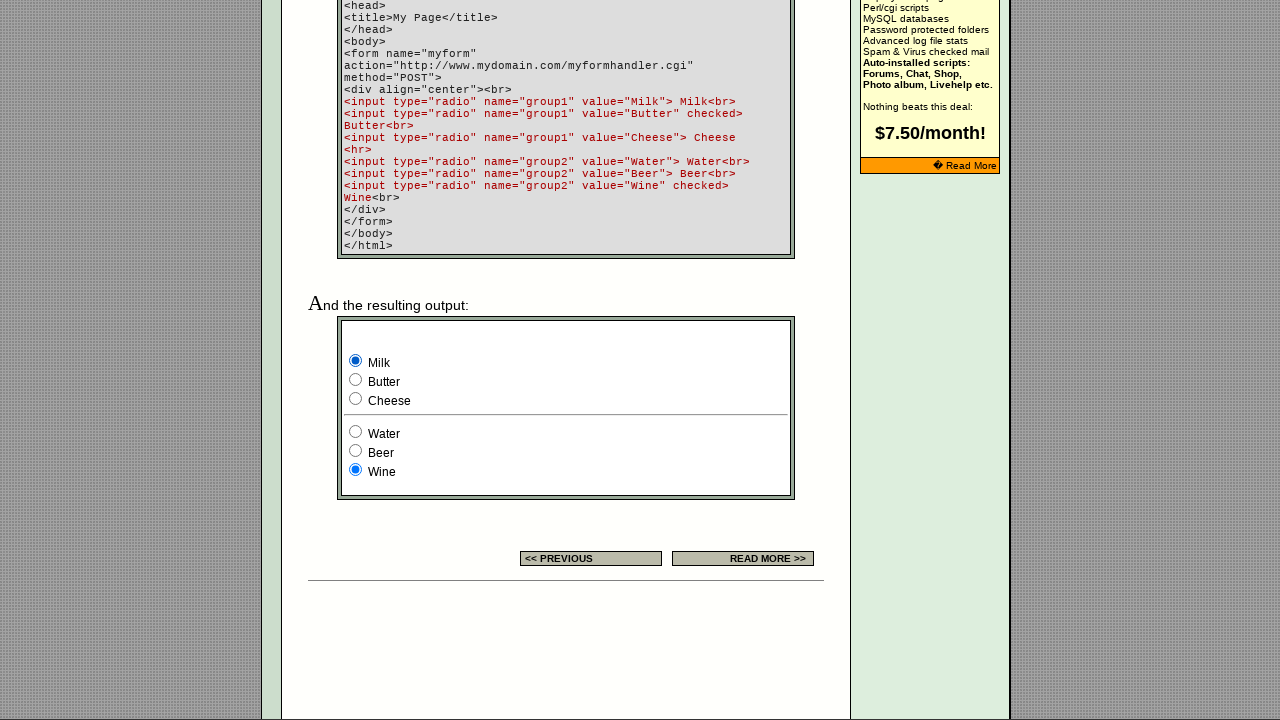

Found 3 radio buttons in group1
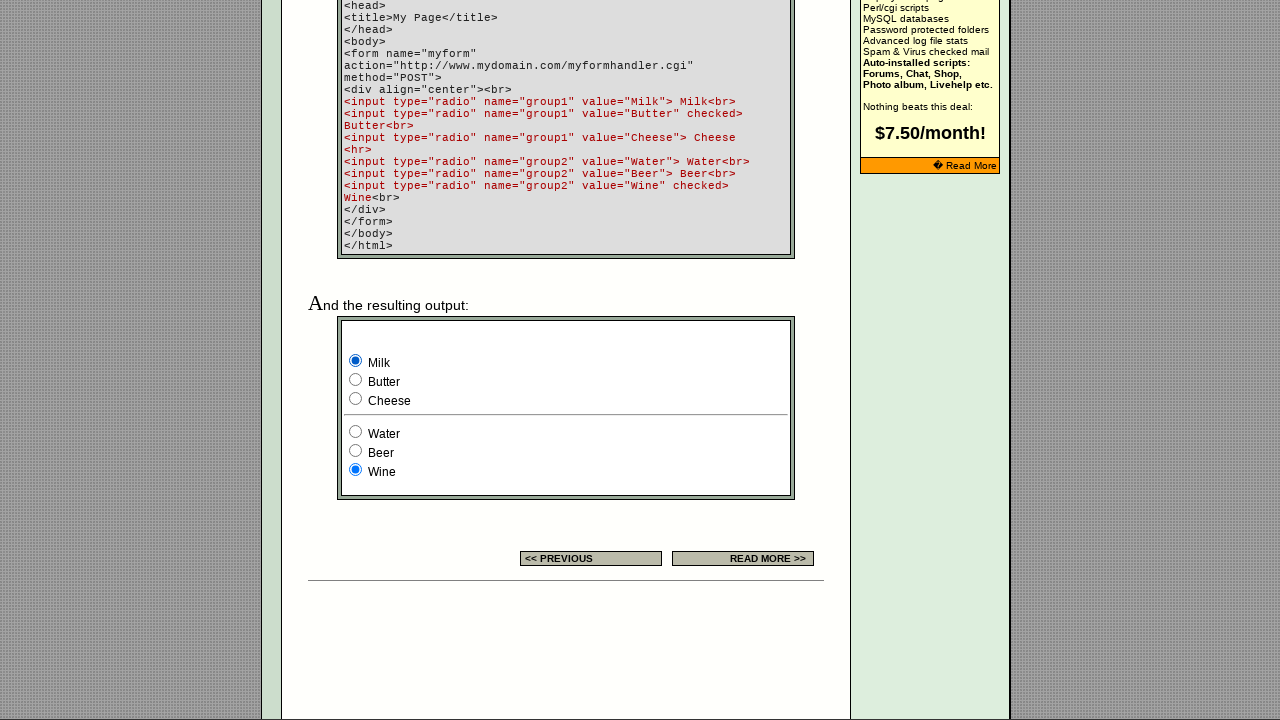

Retrieved value 'Milk' from radio button at index 0
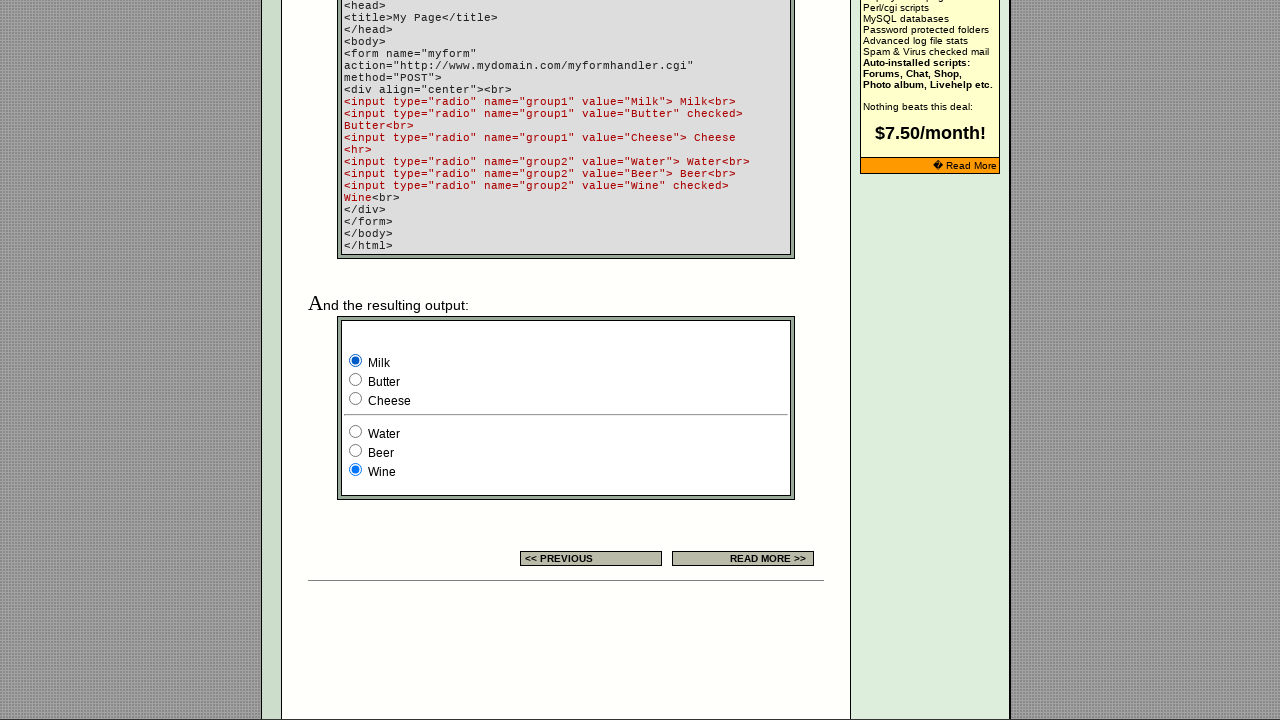

Retrieved value 'Butter' from radio button at index 1
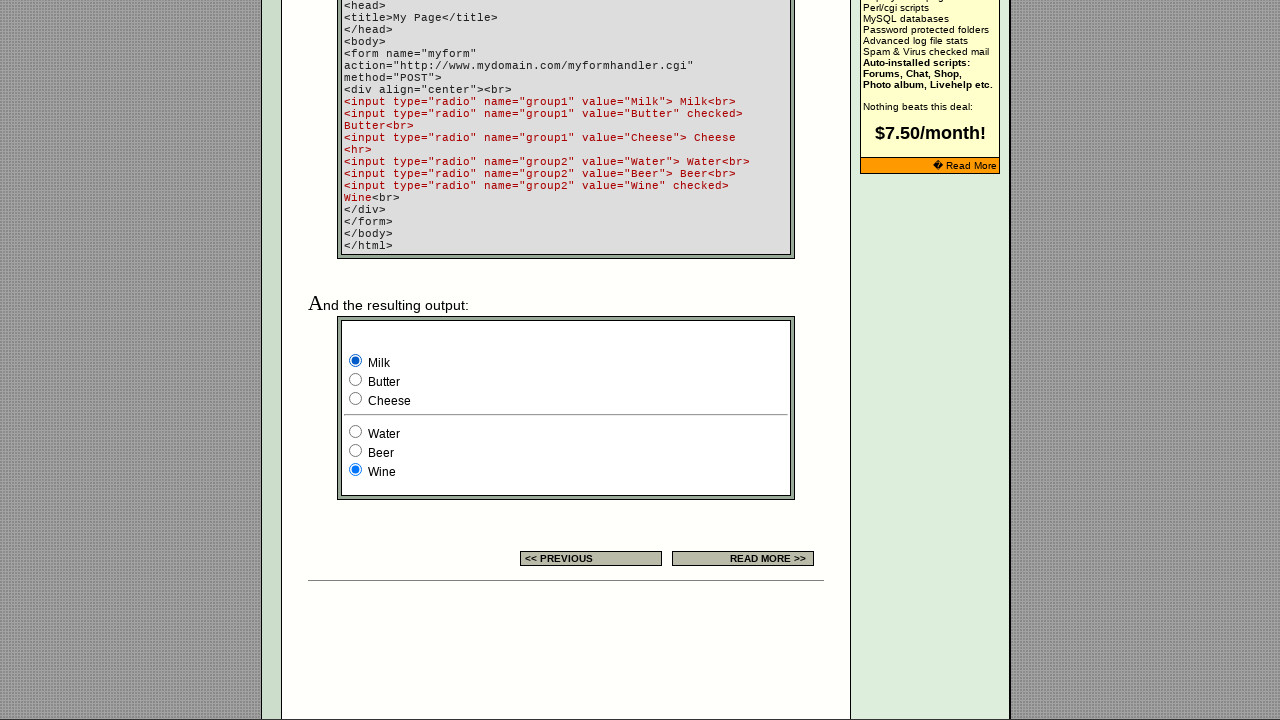

Retrieved value 'Cheese' from radio button at index 2
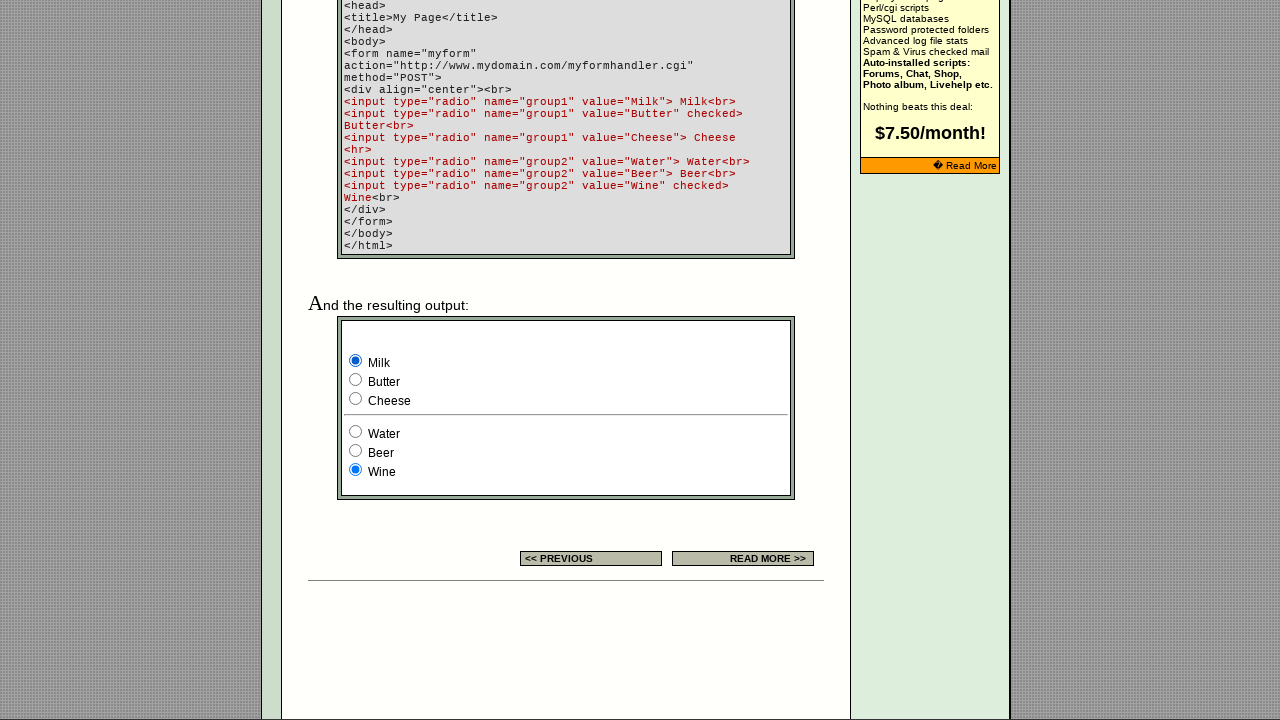

Clicked the 'Cheese' radio button at (356, 398) on input[name='group1'] >> nth=2
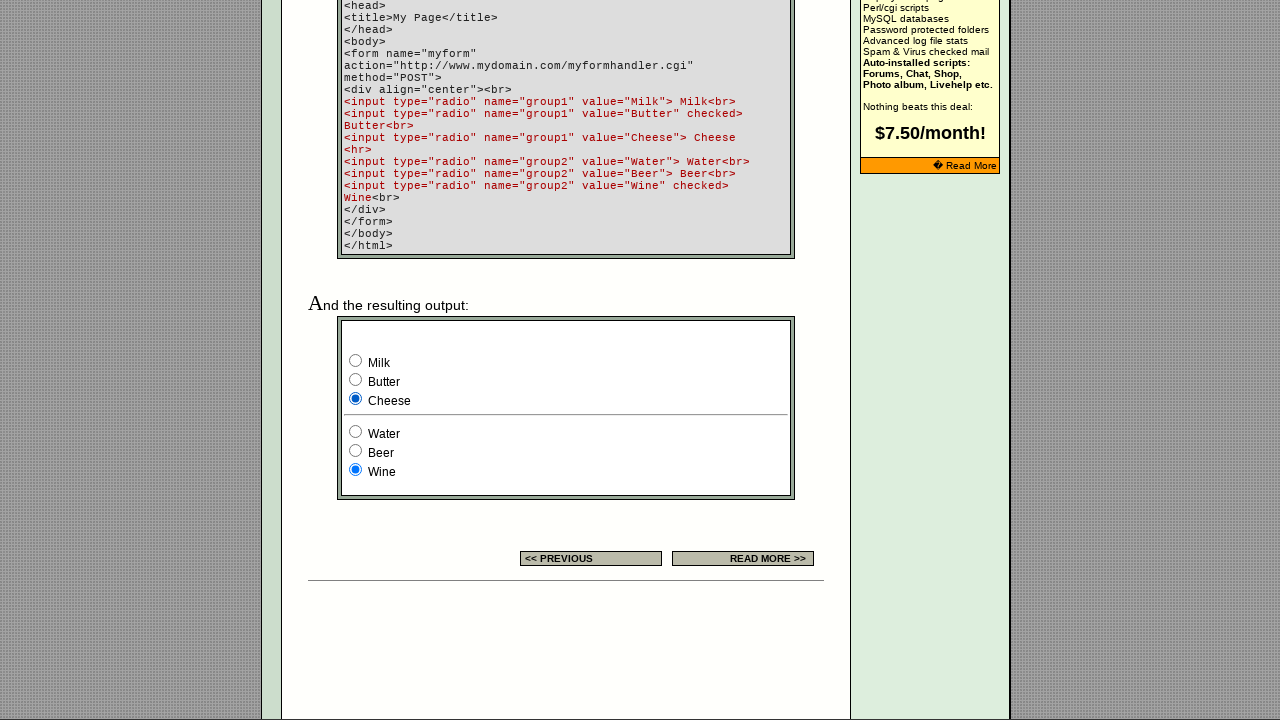

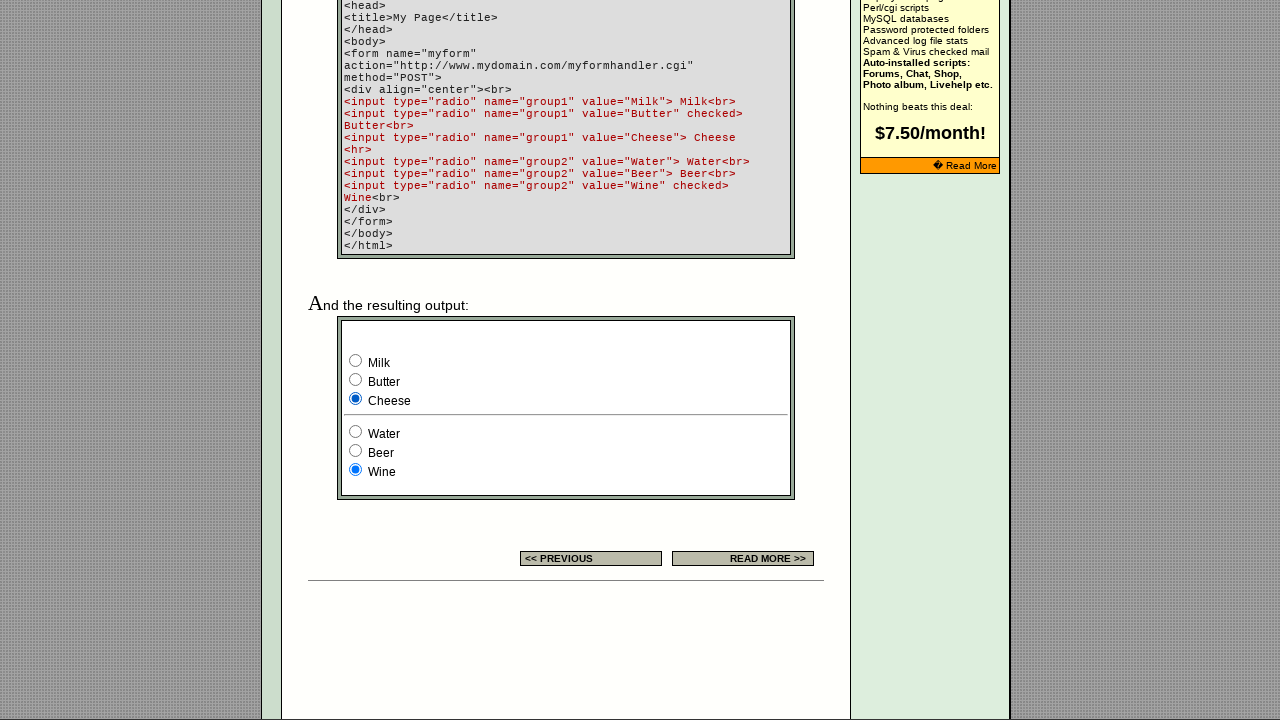